Tests the registration form on a demo automation testing site by filling in first name, last name, and other registration details, then submitting the form.

Starting URL: http://demo.automationtesting.in/Register.html

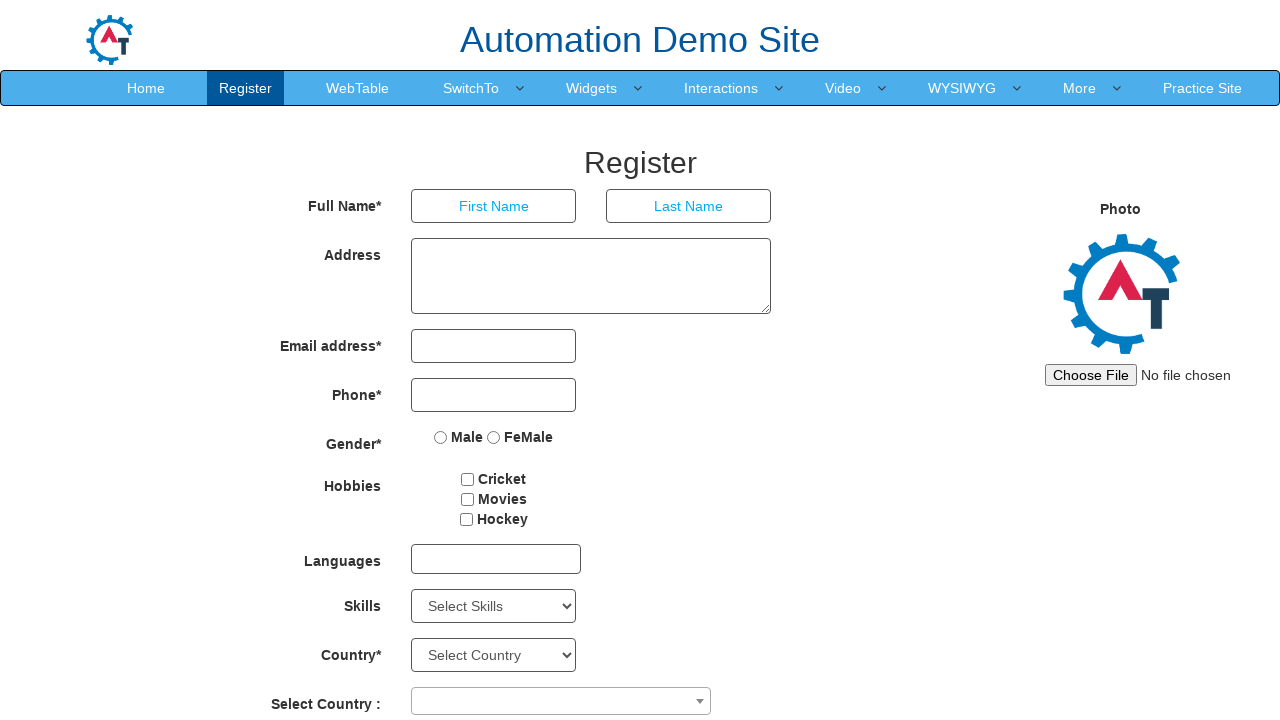

First Name input field became visible
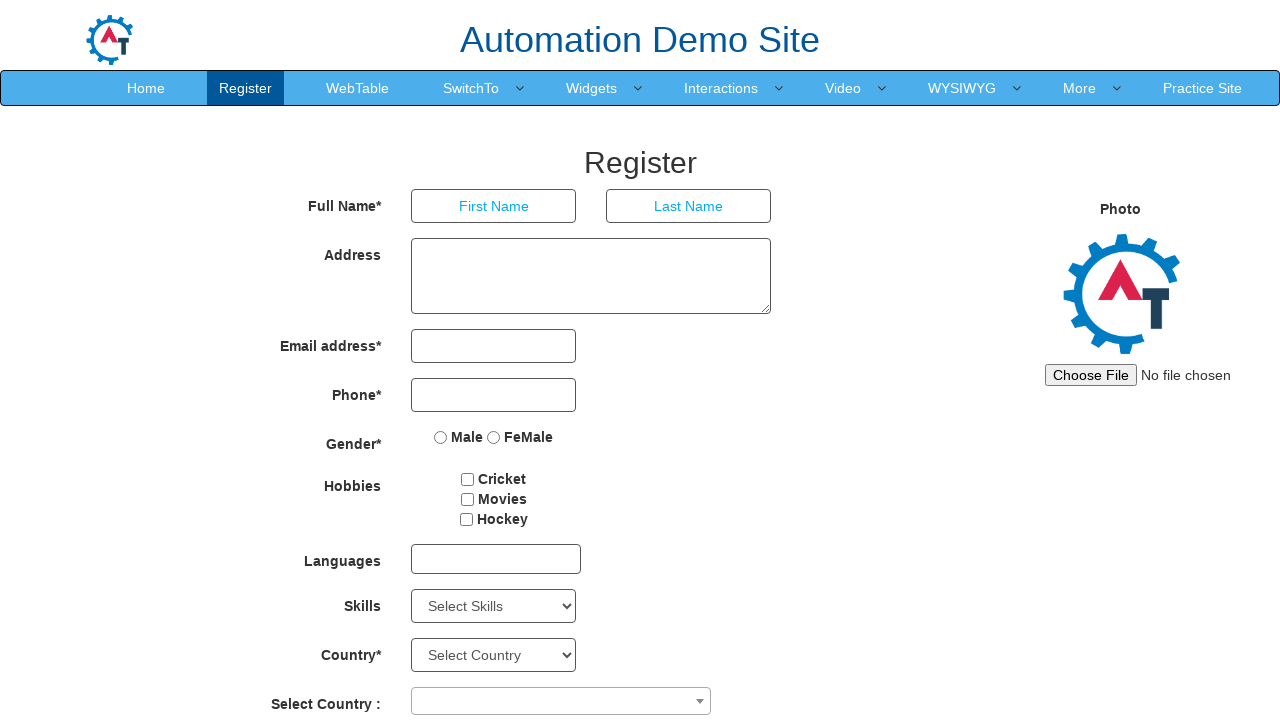

Filled First Name field with 'Michal' on input[placeholder='First Name']
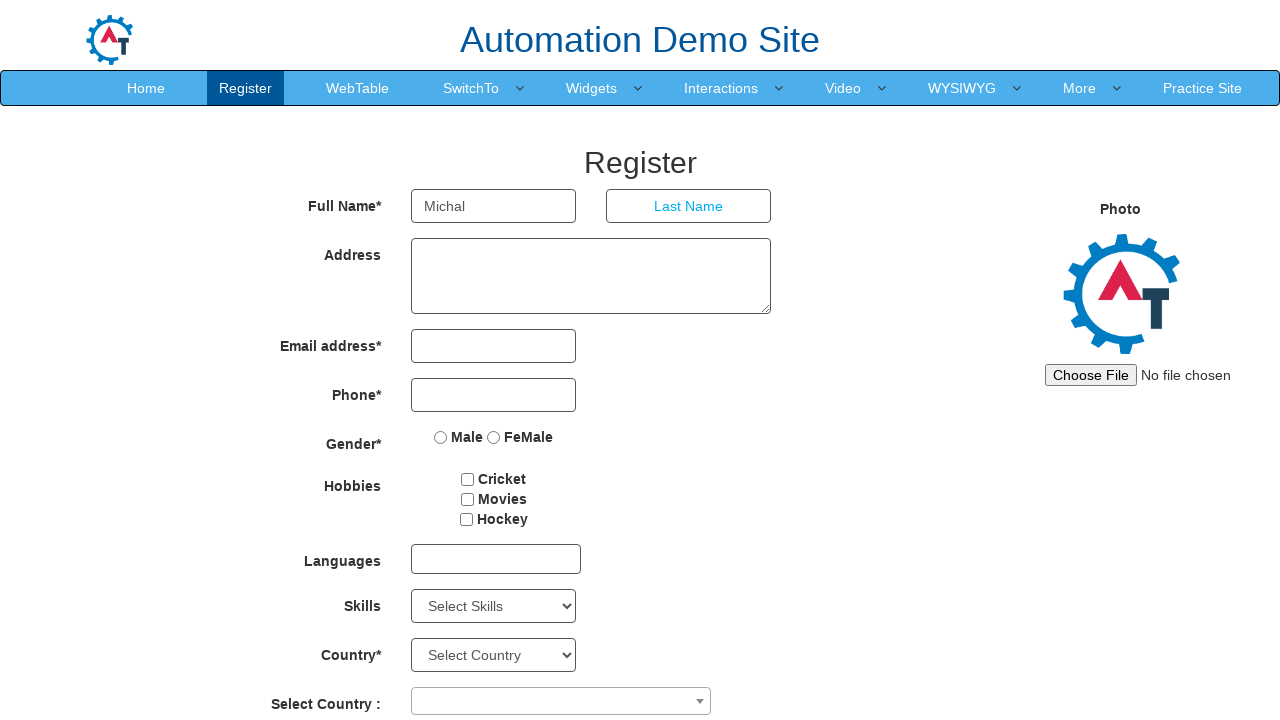

Filled Last Name field with 'Thompson' on input[placeholder='Last Name']
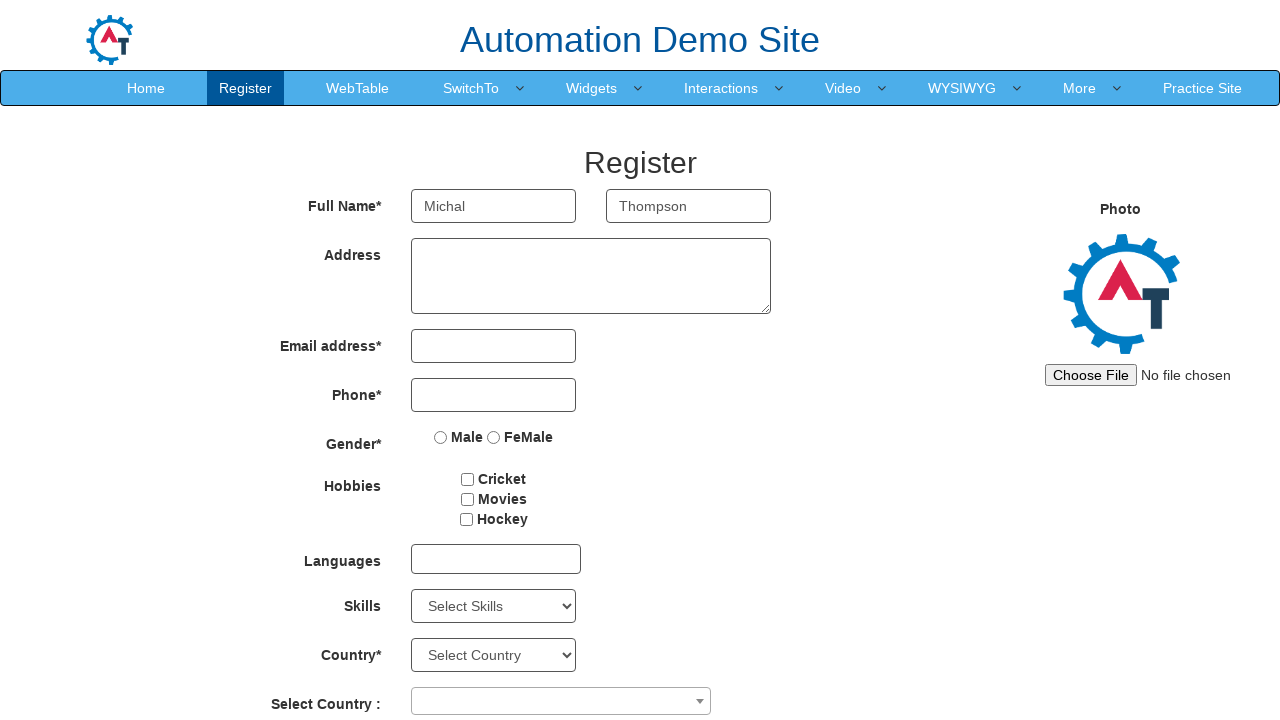

Clicked the submit button to register at (572, 623) on button#submitbtn
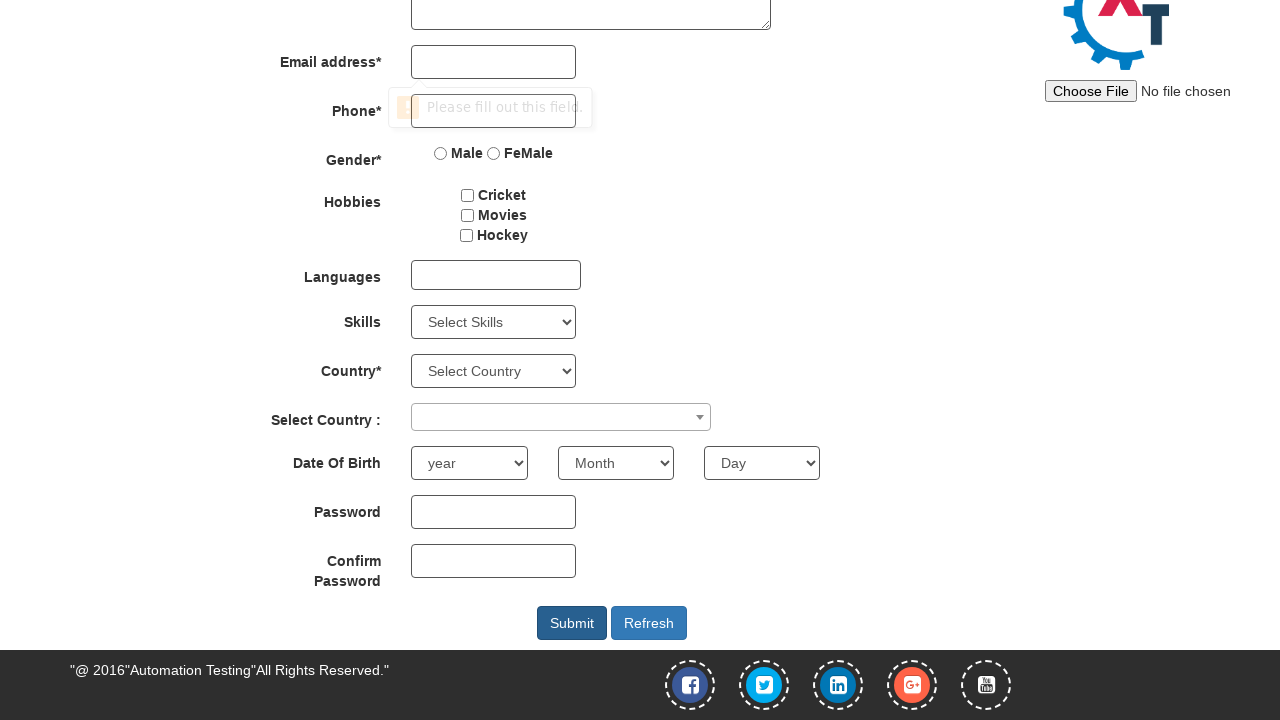

Waited 3 seconds for form submission to process
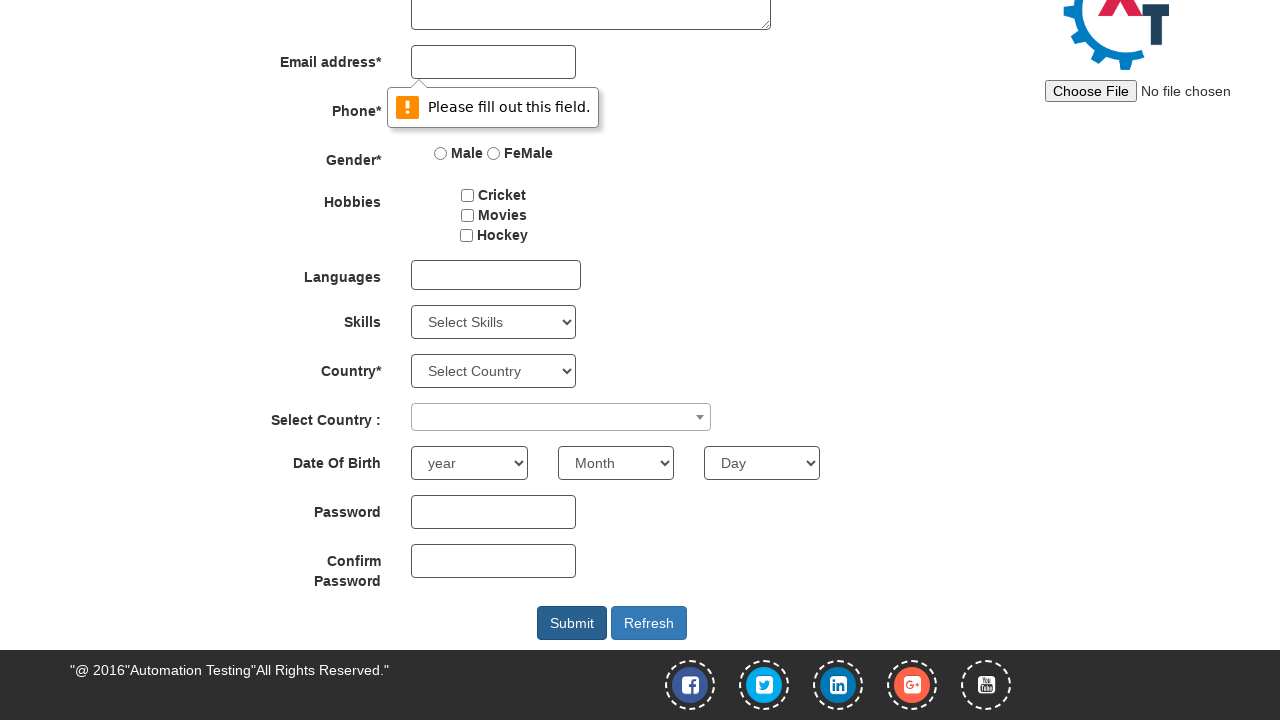

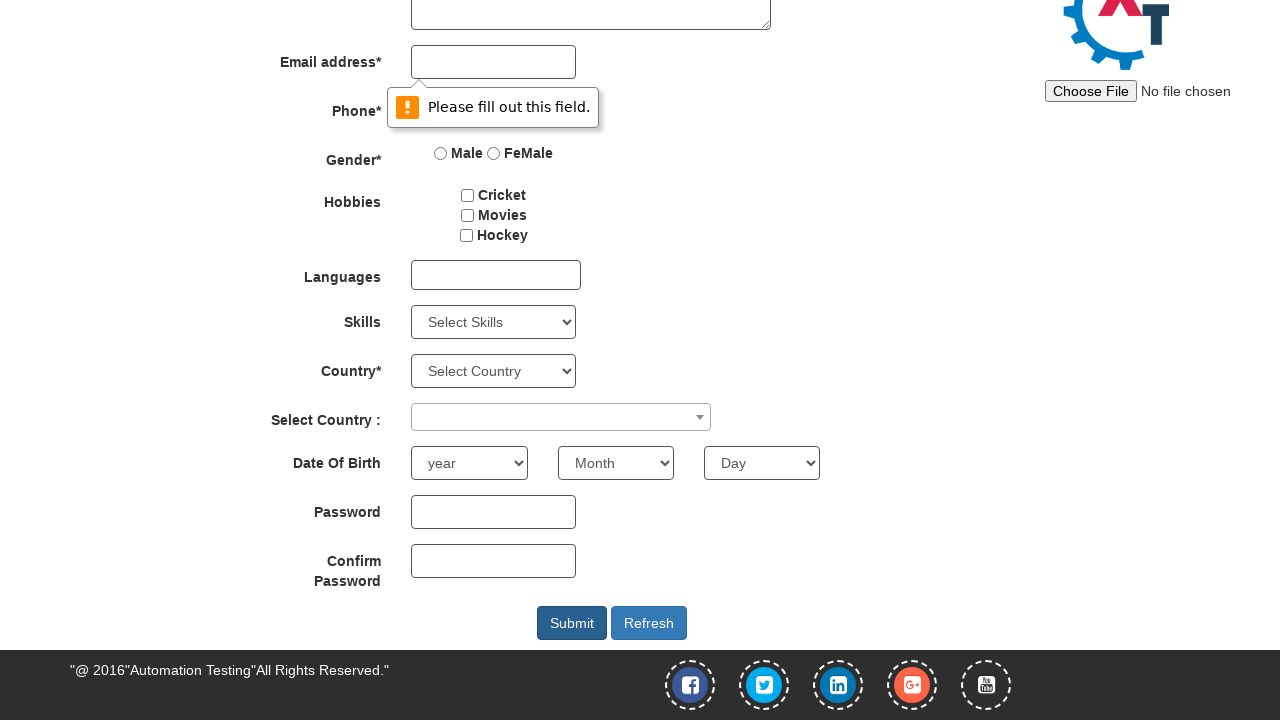